Tests the Join page by filling out the membership form with first name, last name, business name, and business title fields

Starting URL: https://ggosdinski.github.io/cse270/

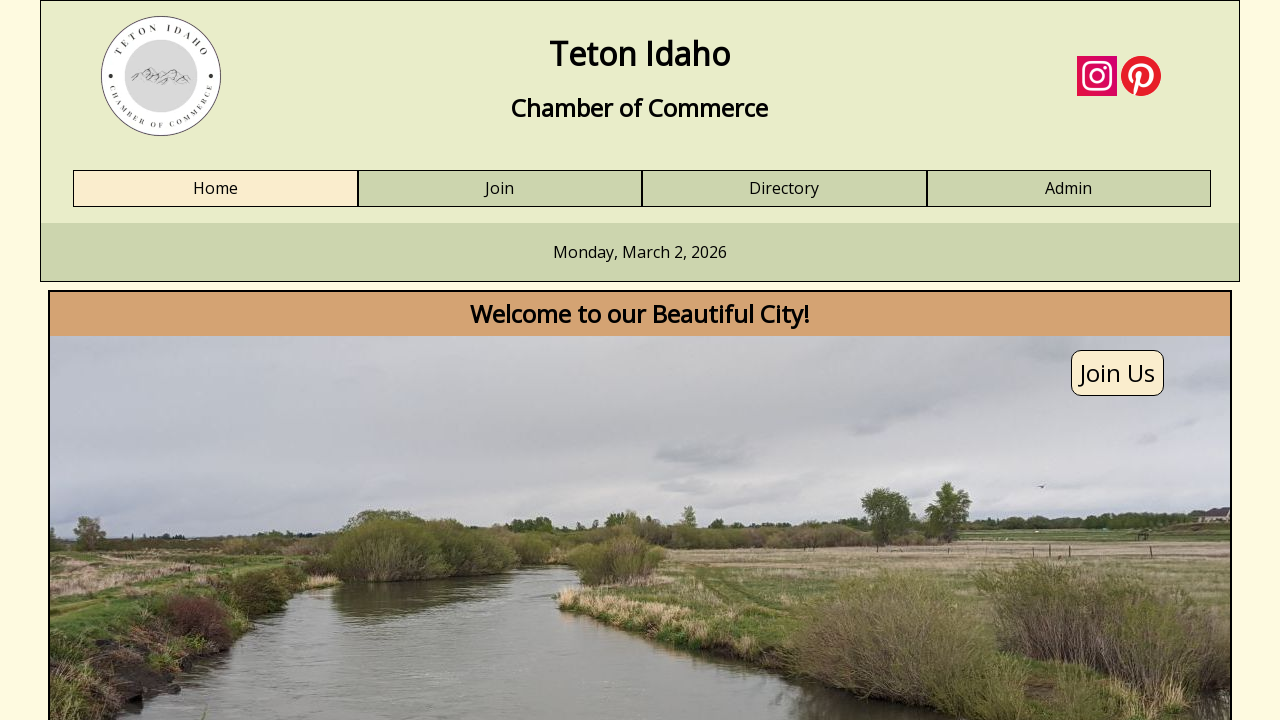

Clicked Join link to navigate to membership form at (500, 189) on a:has-text('Join')
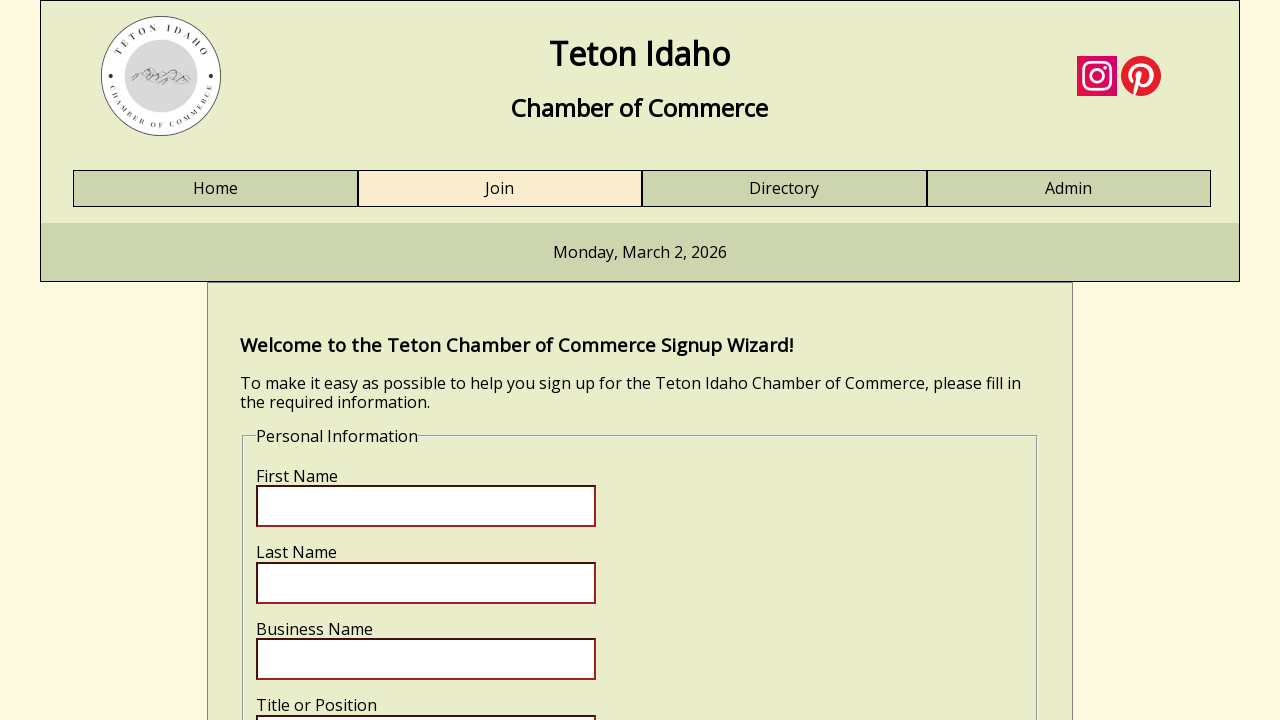

First name field became visible
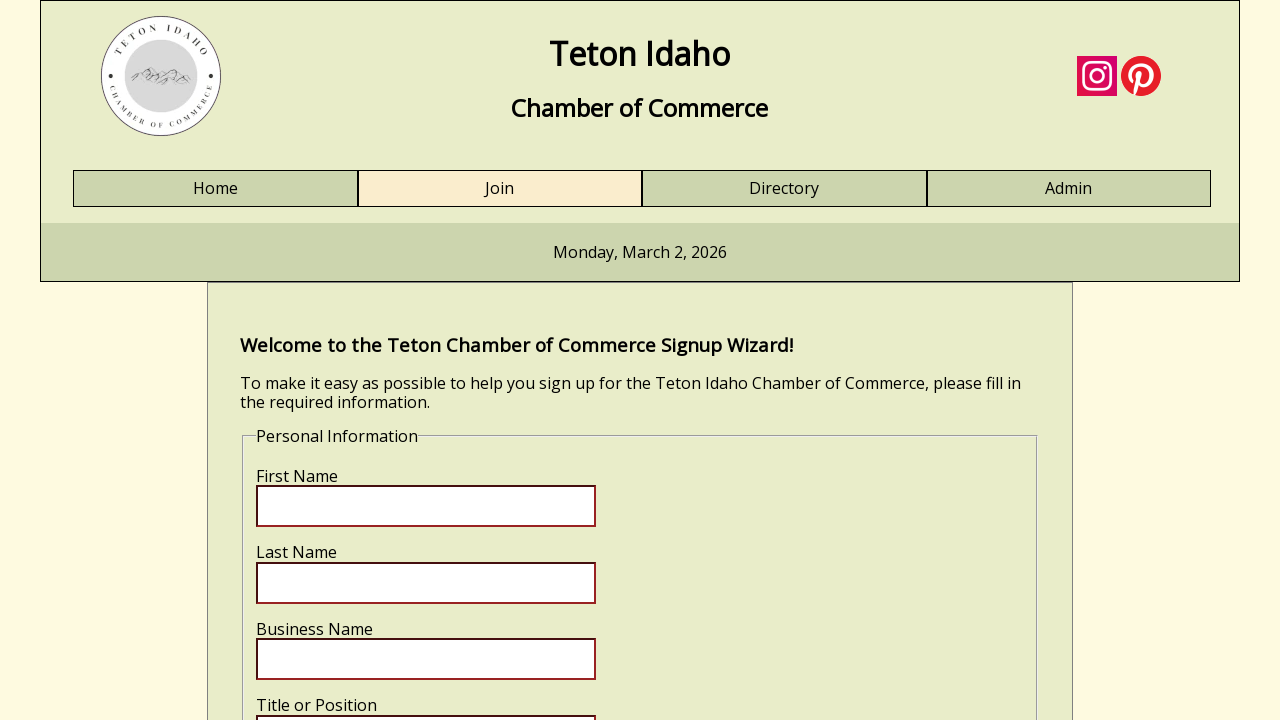

Filled first name field with 'Gianfranco' on input[name='fname']
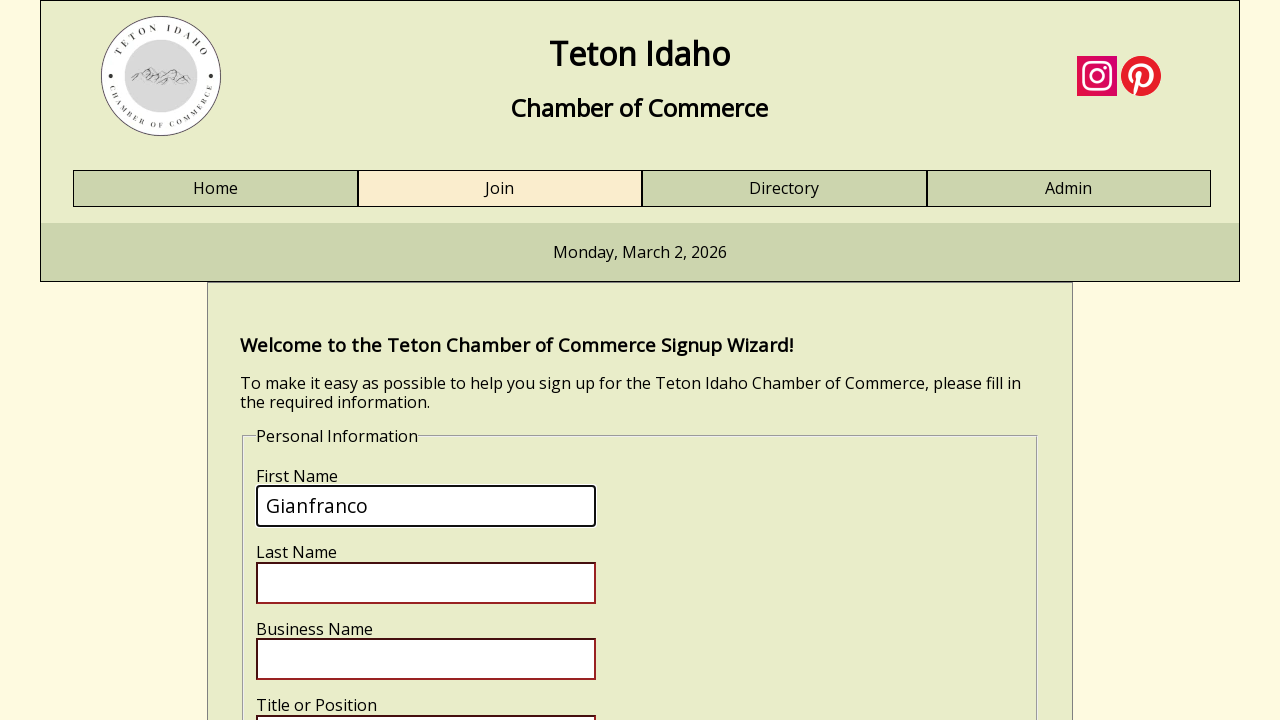

Filled last name field with 'Gosdinski' on input[name='lname']
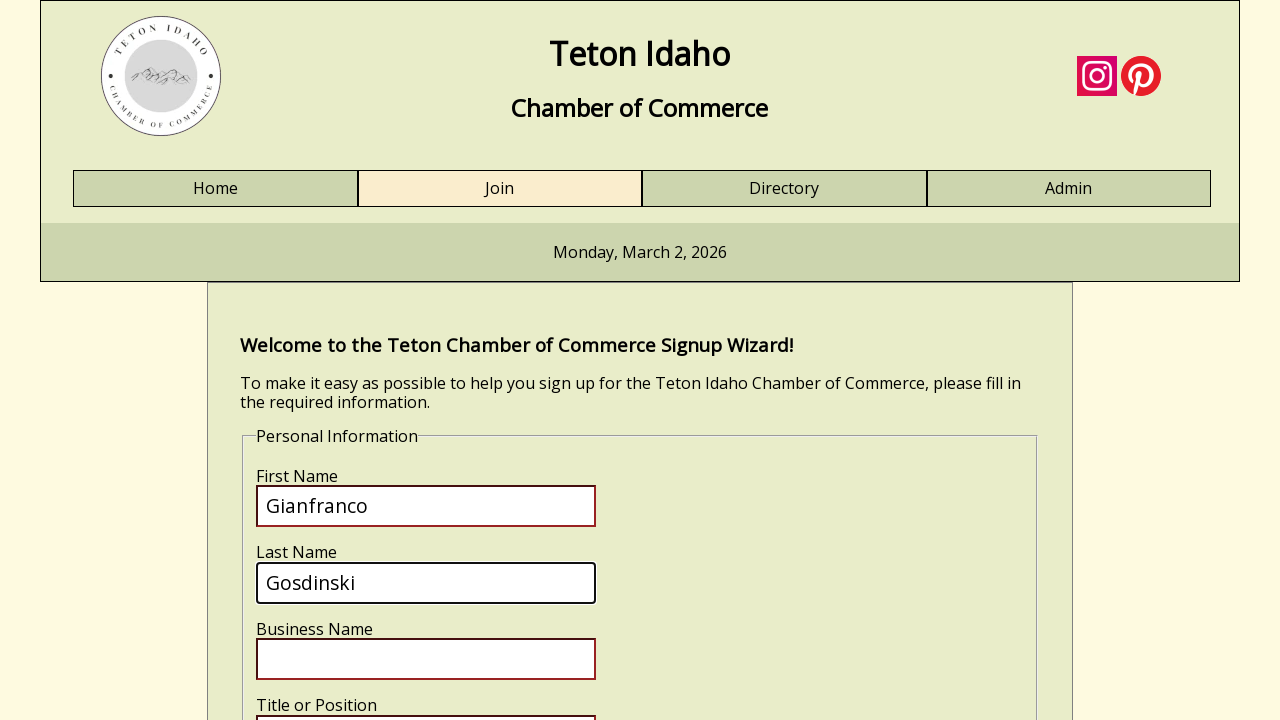

Filled business name field with 'ASPERSUD' on input[name='bizname']
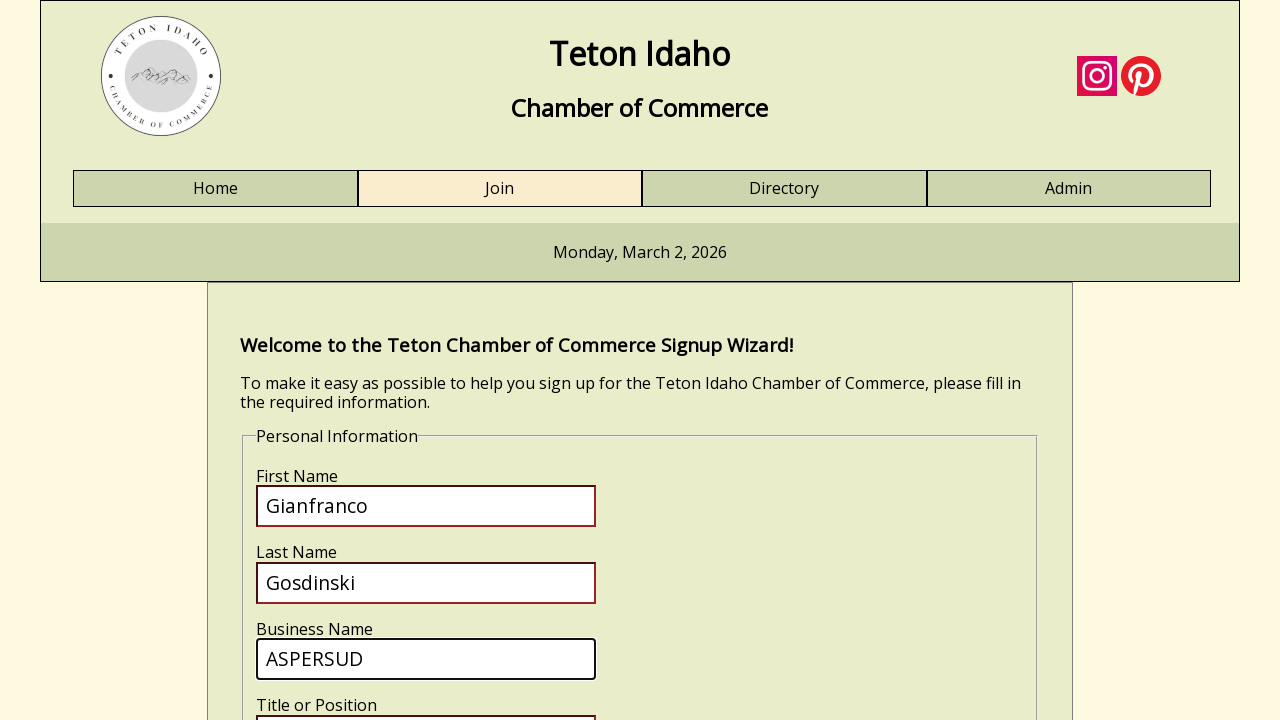

Clicked on business title field at (426, 699) on input[name='biztitle']
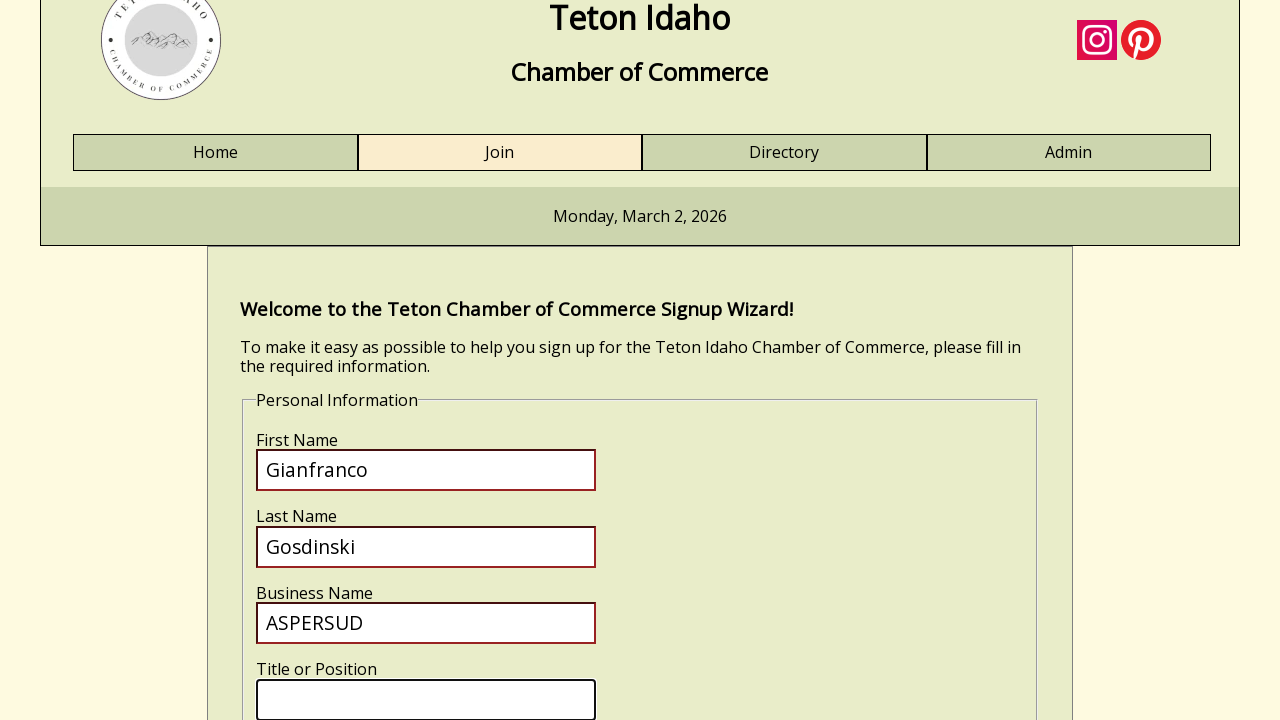

Filled business title field with 'sd' on input[name='biztitle']
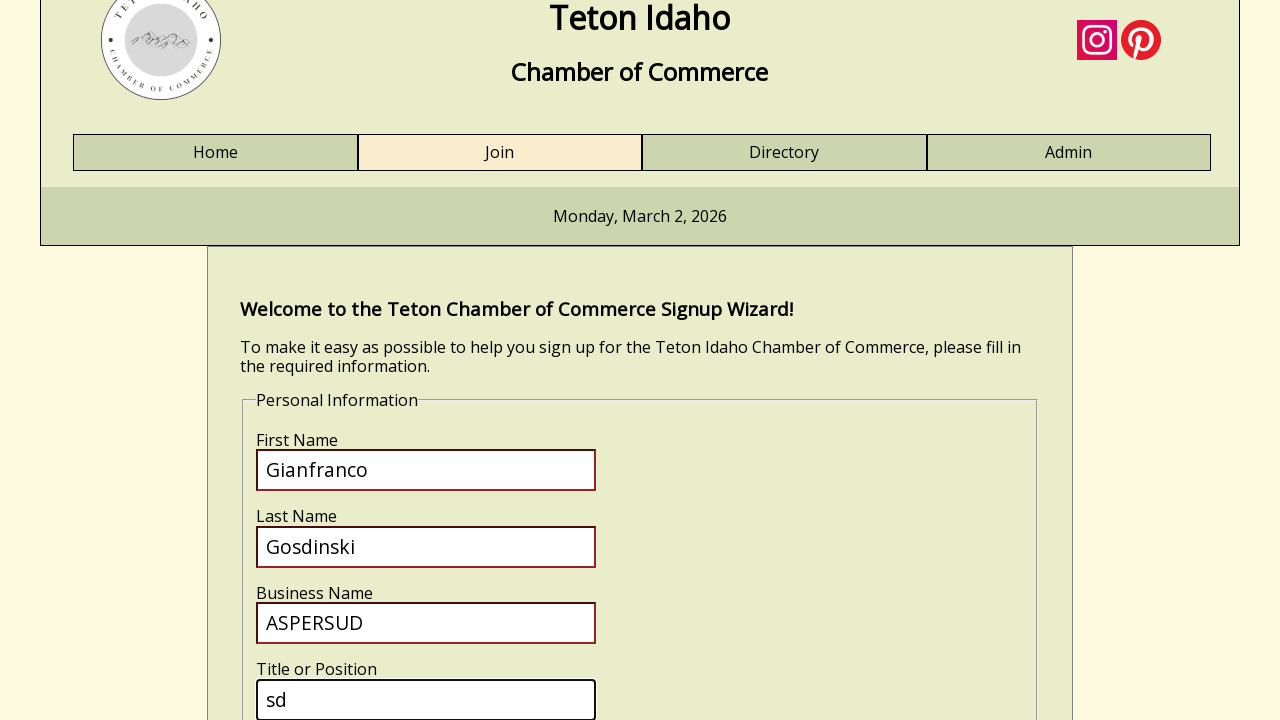

Clicked submit button to submit membership form at (320, 418) on input[name='submit']
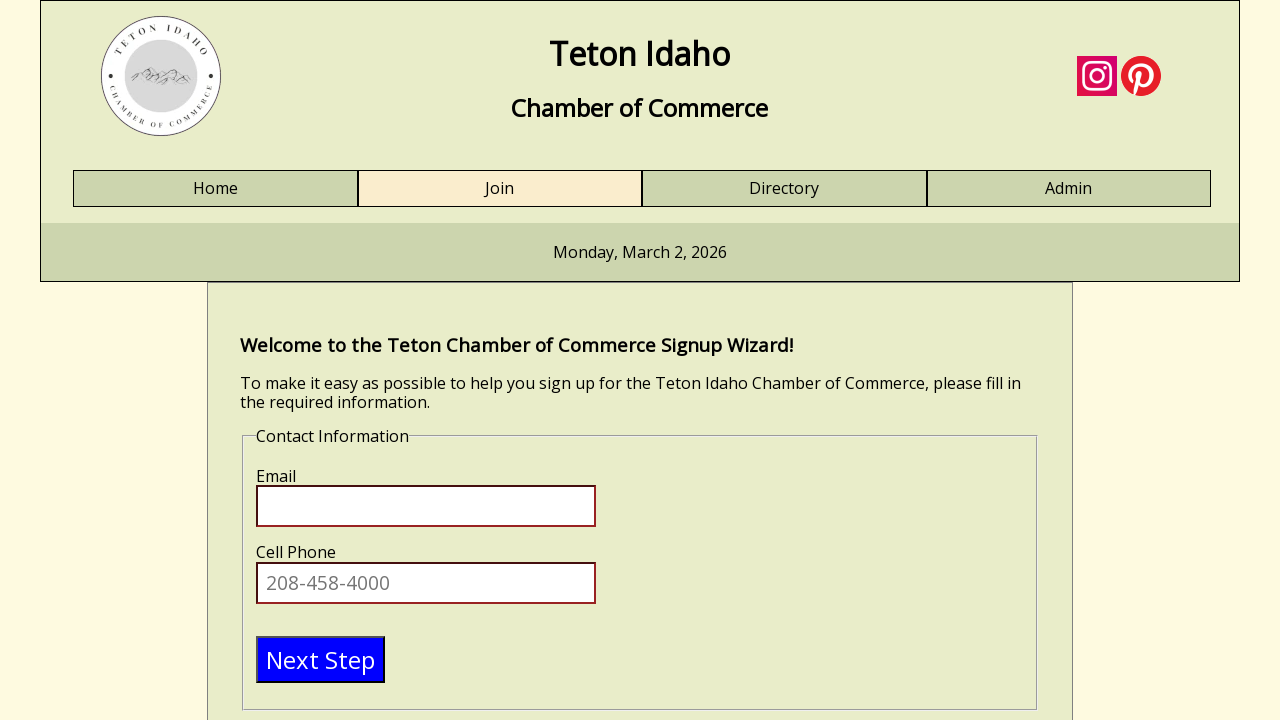

Email field became visible after form submission
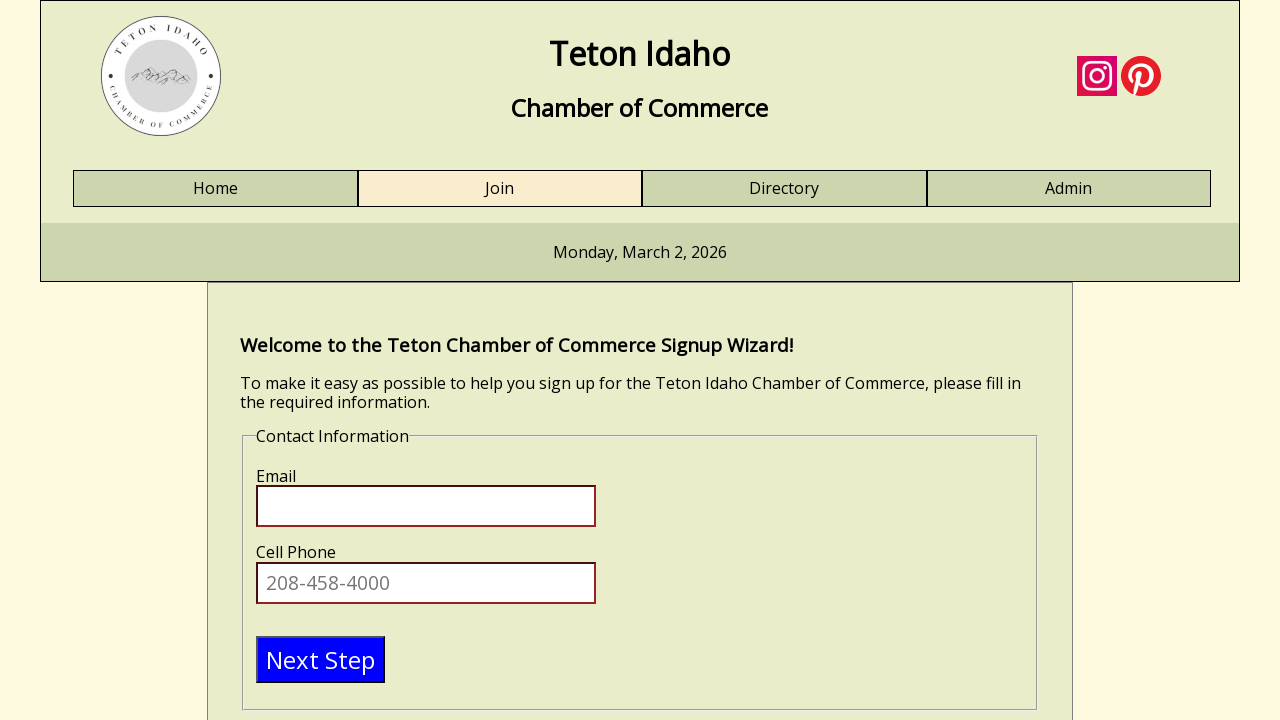

Verified that email field is enabled
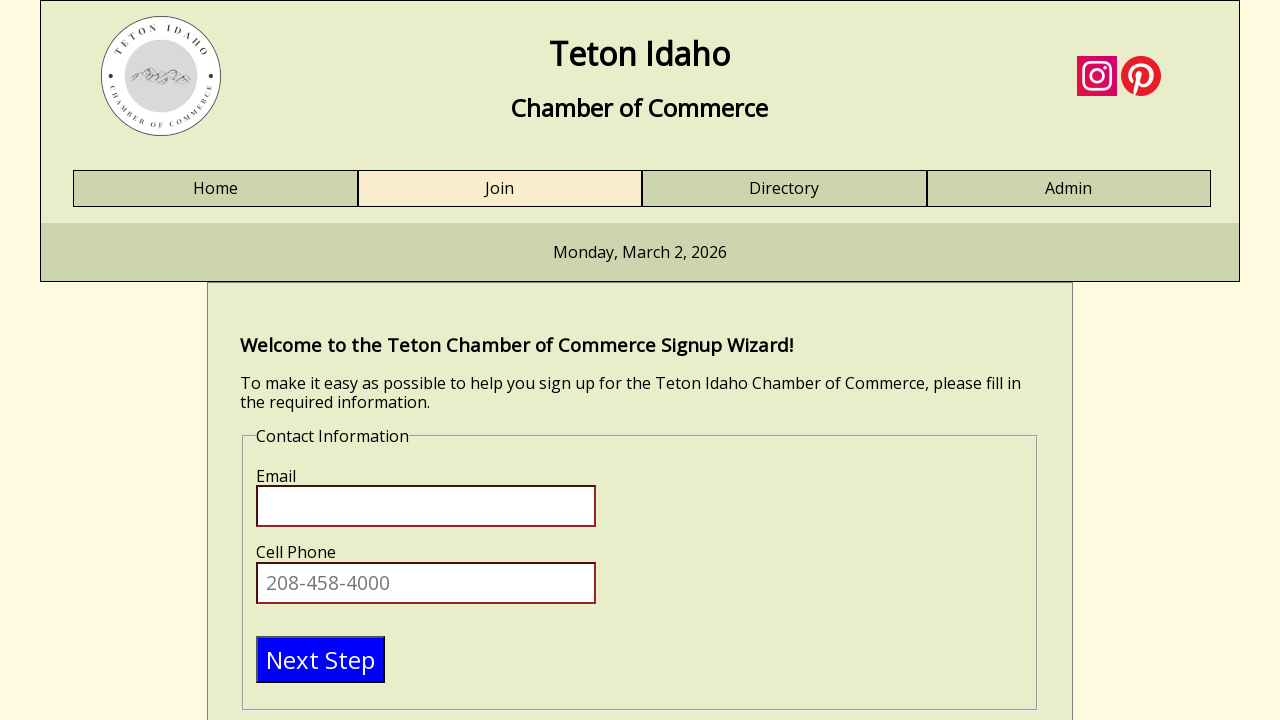

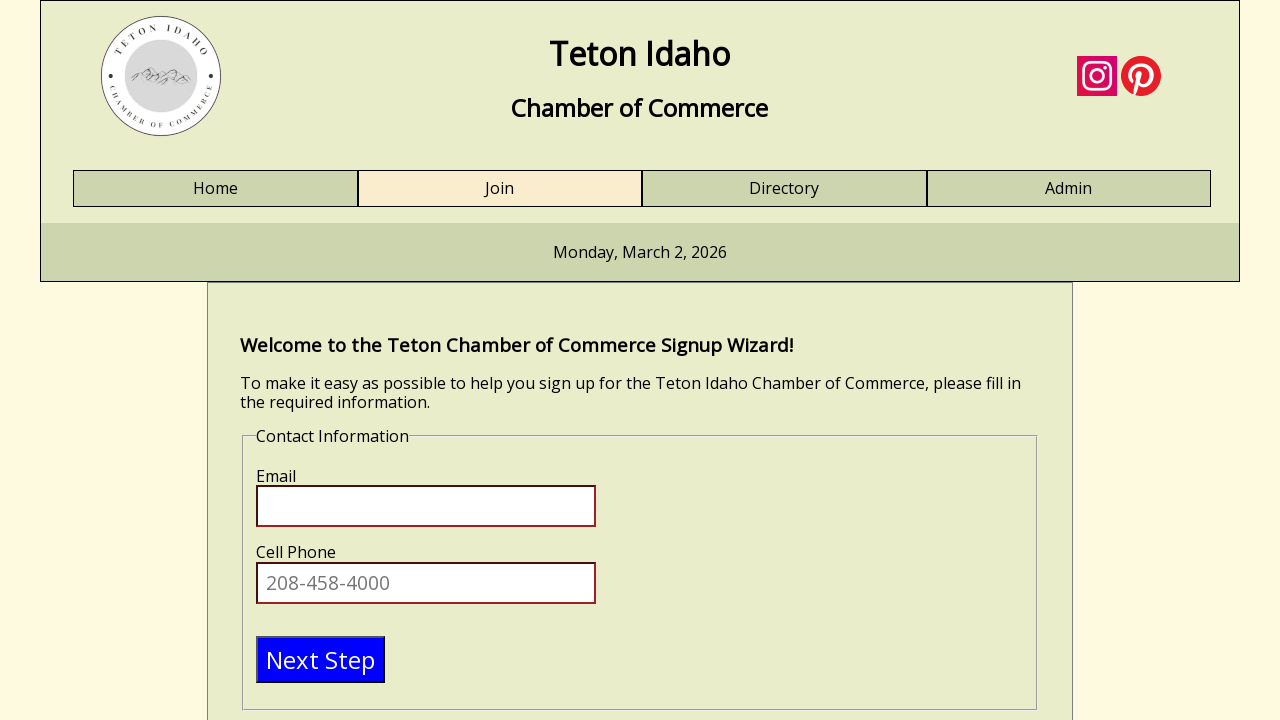